Tests handling of a prompt alert by entering a name, then closes a modern modal dialog

Starting URL: https://letcode.in/alert

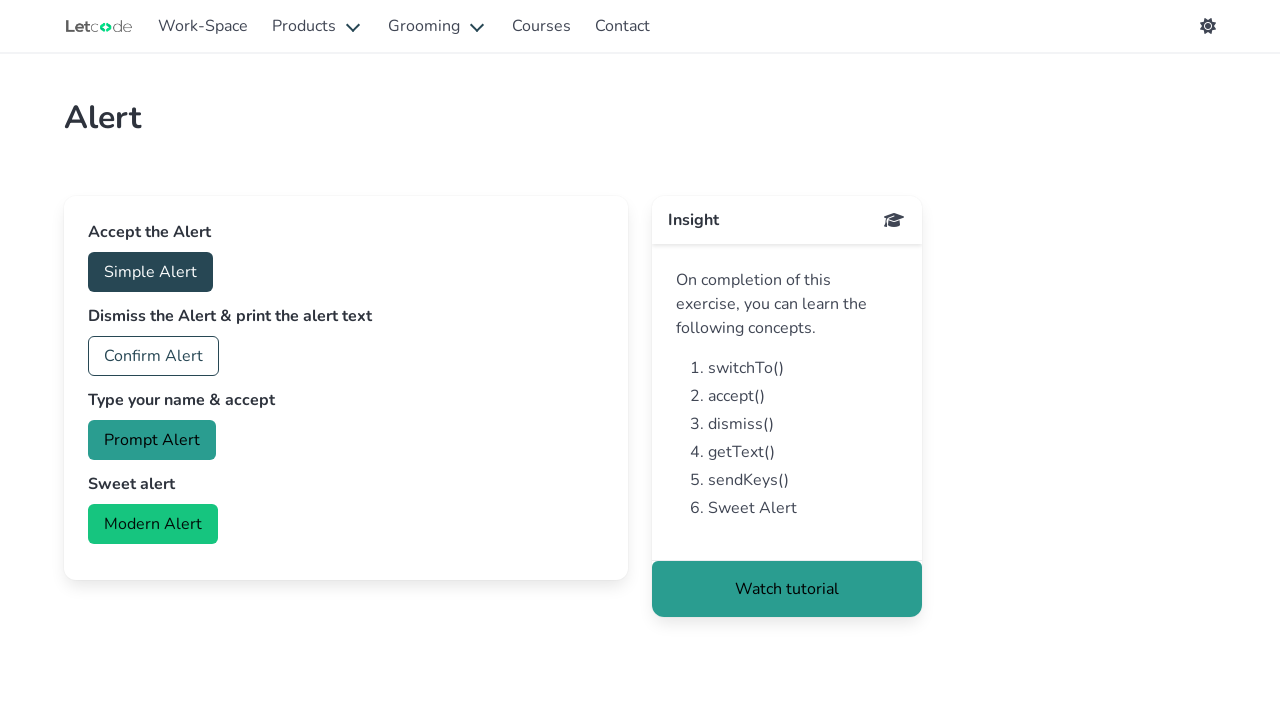

Set up dialog handler to accept prompt with name 'Ram Ranjan Ojha'
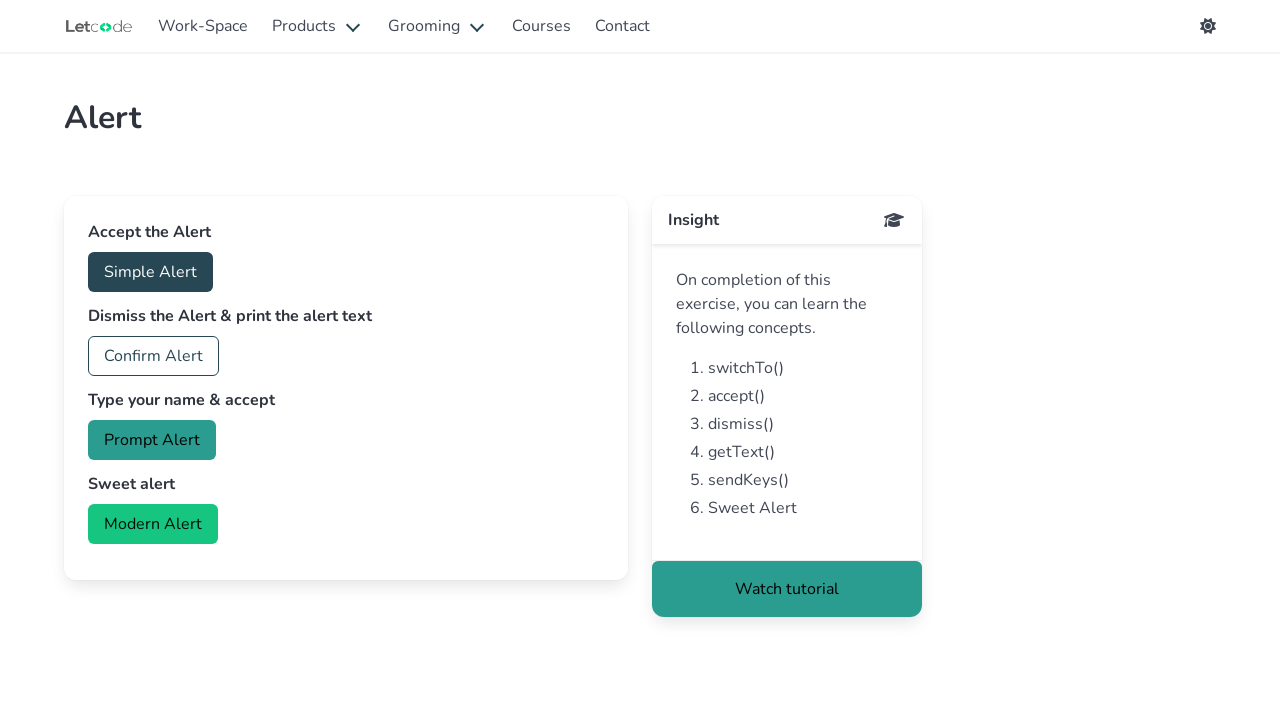

Clicked Prompt Alert button at (152, 440) on role=button[name='Prompt Alert']
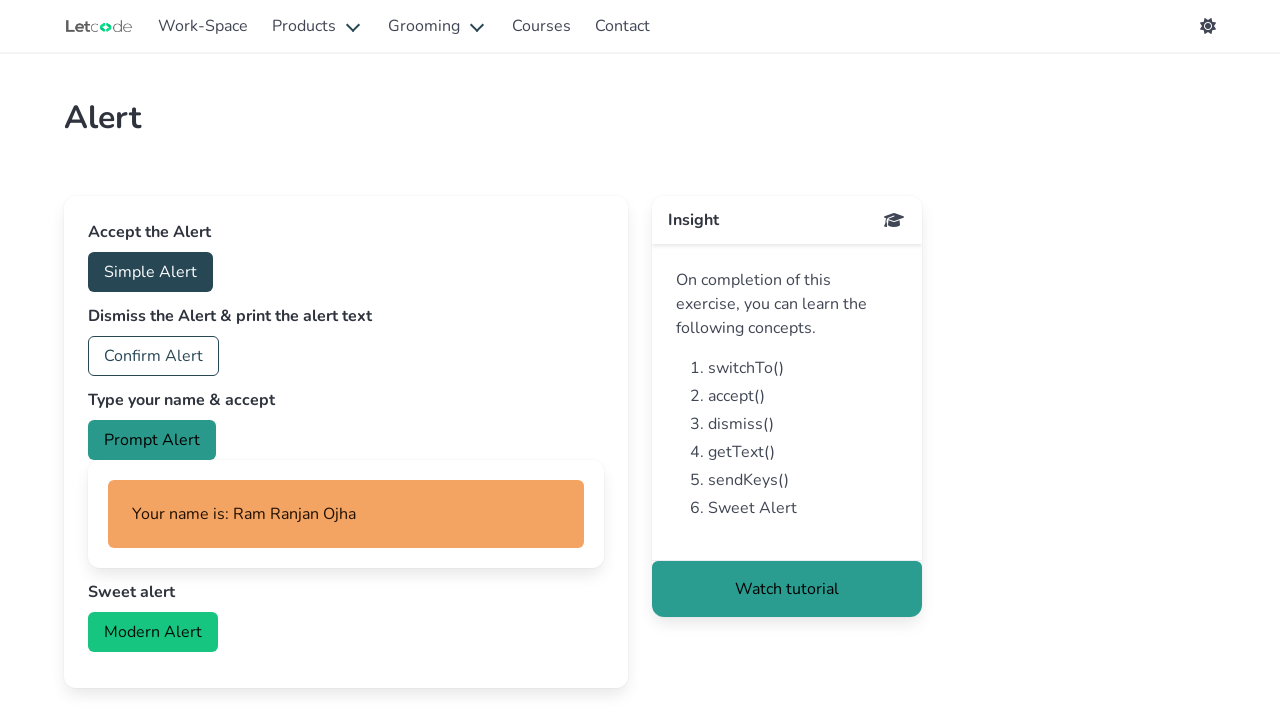

Name appeared on page after prompt was handled
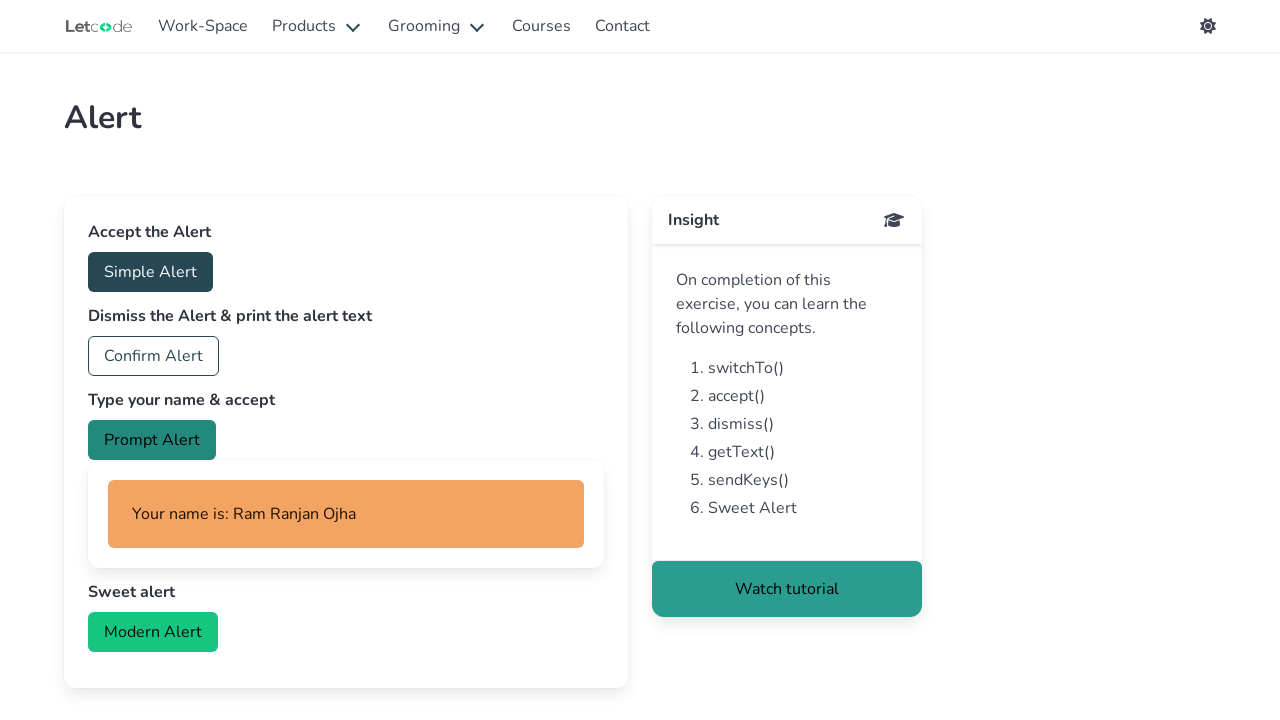

Clicked Modern Alert button to open modal dialog at (153, 632) on role=button[name='Modern Alert']
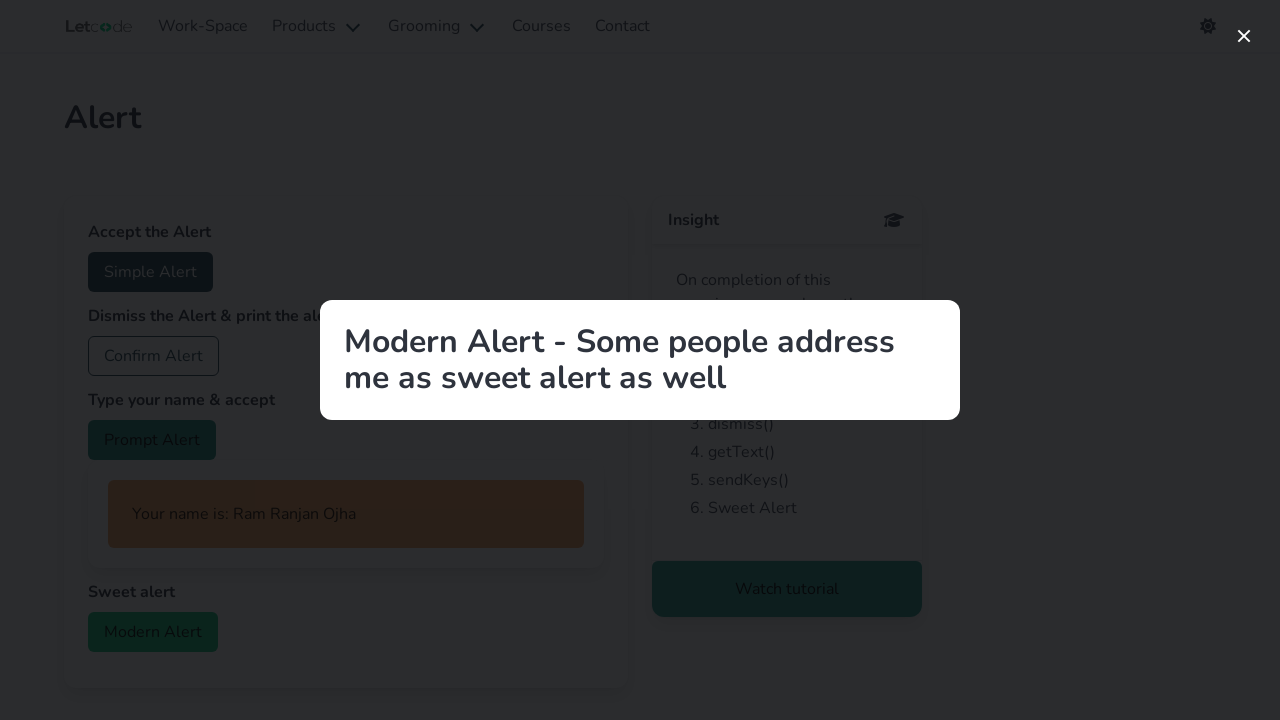

Closed modern modal dialog at (1244, 36) on .modal-close
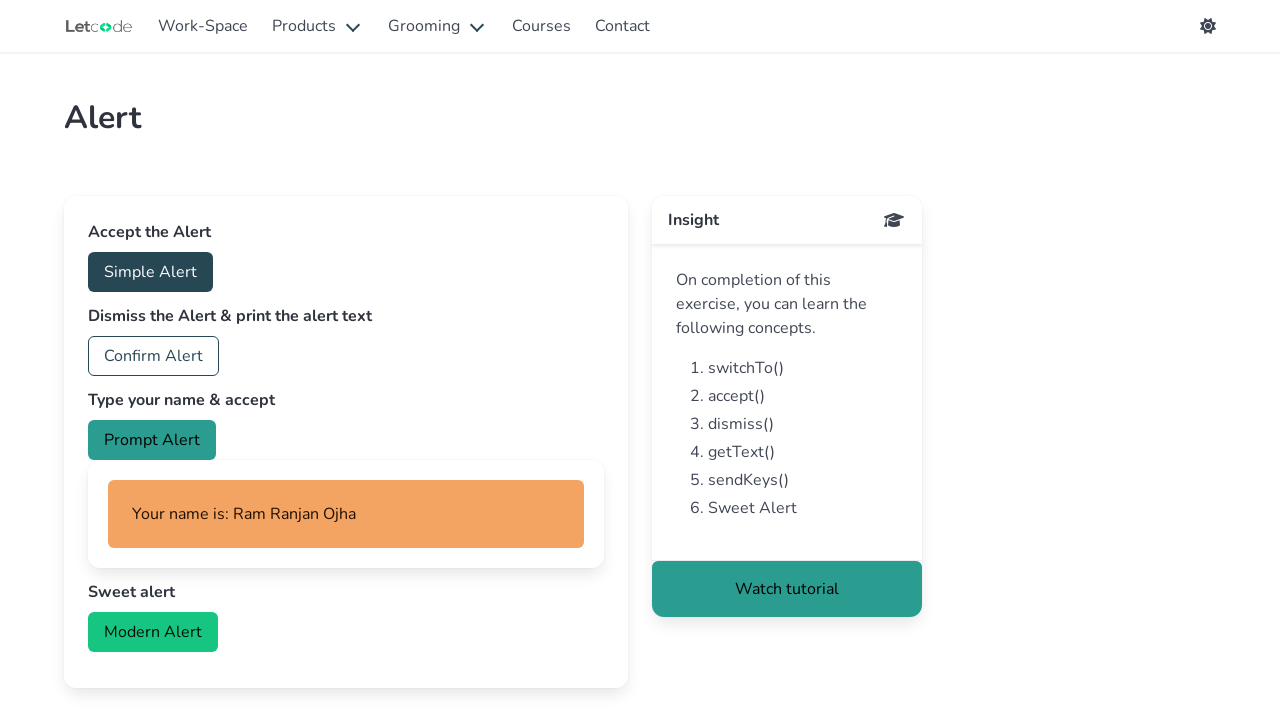

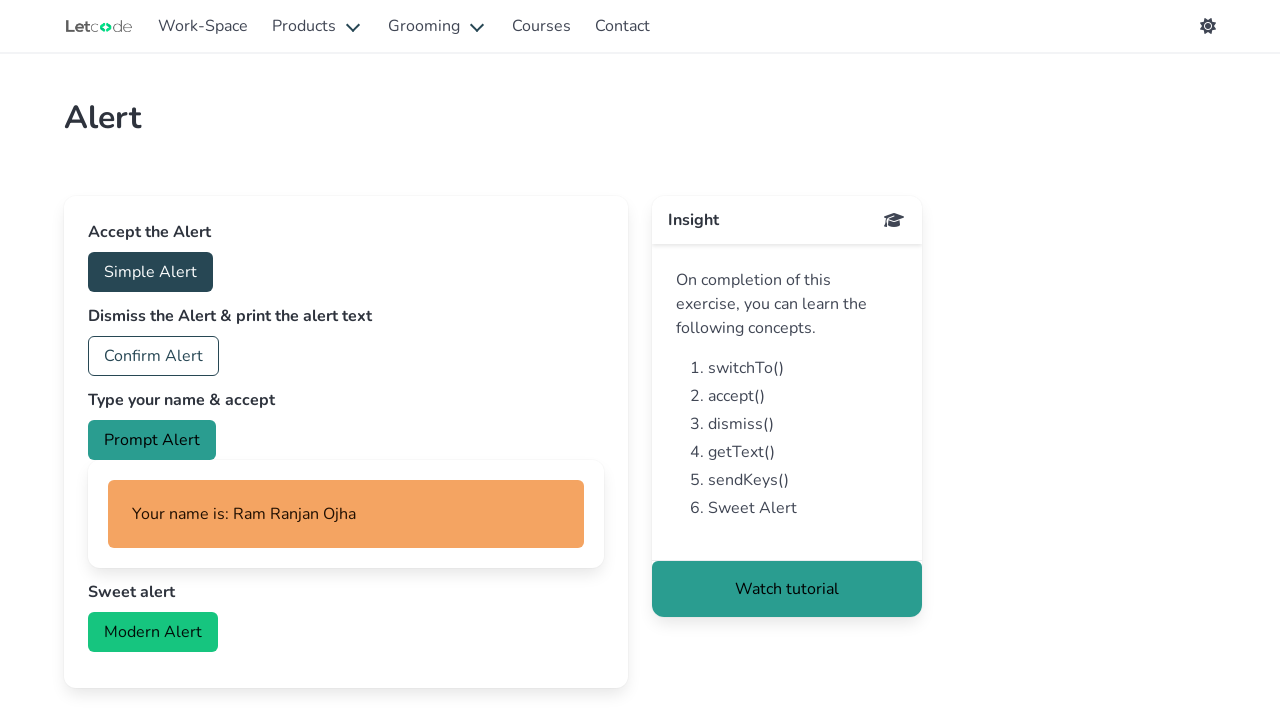